Tests browser alert handling functionality including accepting a simple alert, entering text in a prompt alert, and dismissing a confirm alert on a demo automation testing site.

Starting URL: https://demo.automationtesting.in/Alerts.html

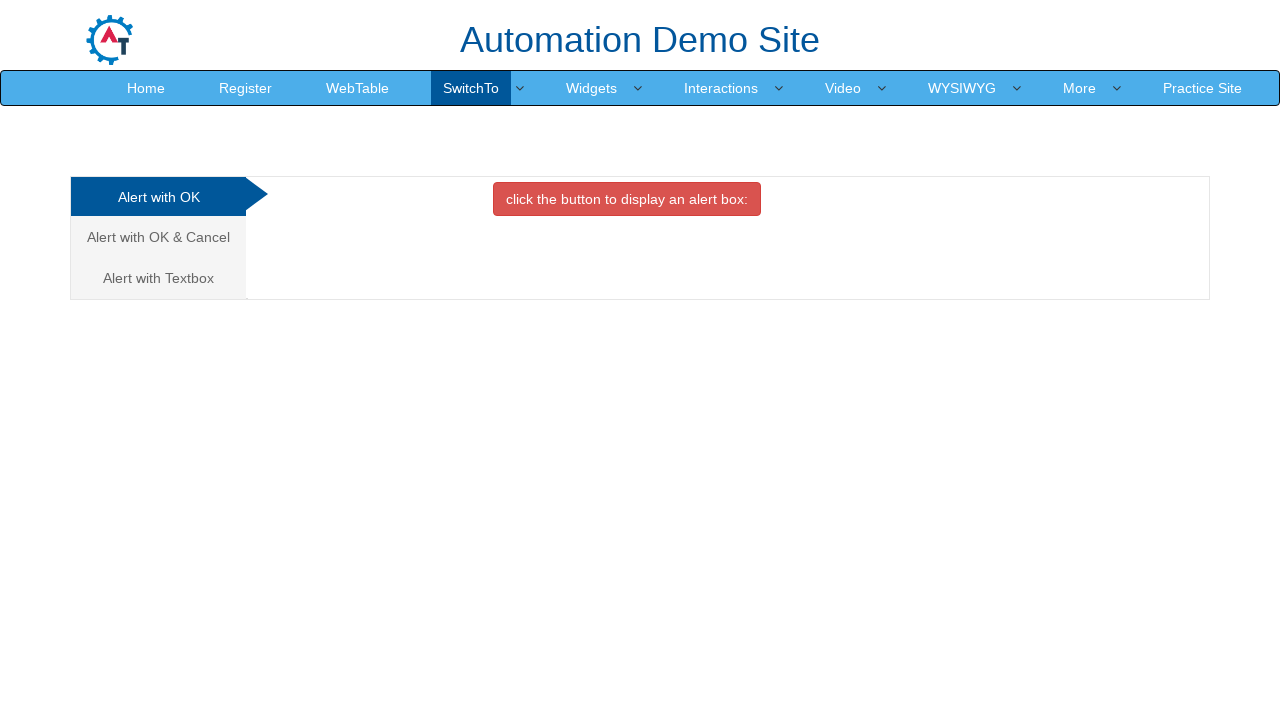

Clicked on the first alert tab (Alert with OK) at (158, 197) on xpath=/html/body/div[1]/div/div/div/div[1]/ul/li[1]/a
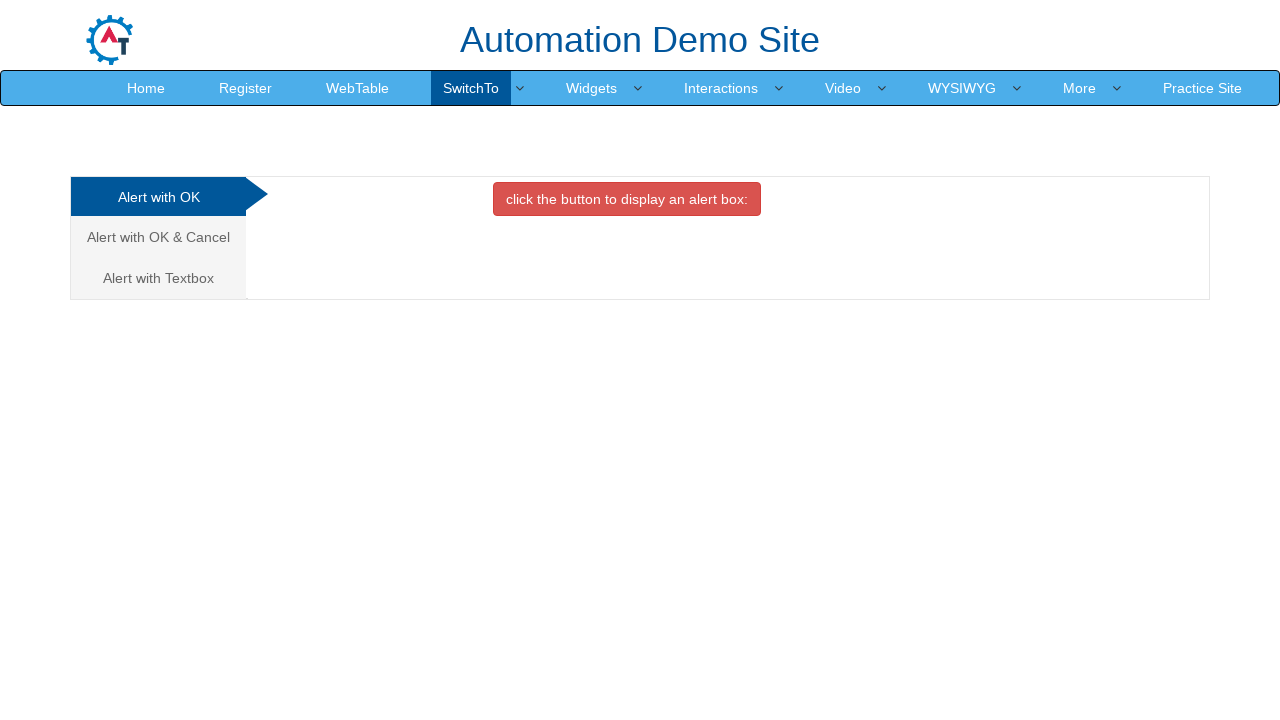

Clicked button to trigger simple alert at (627, 199) on xpath=//*[@id='OKTab']/button
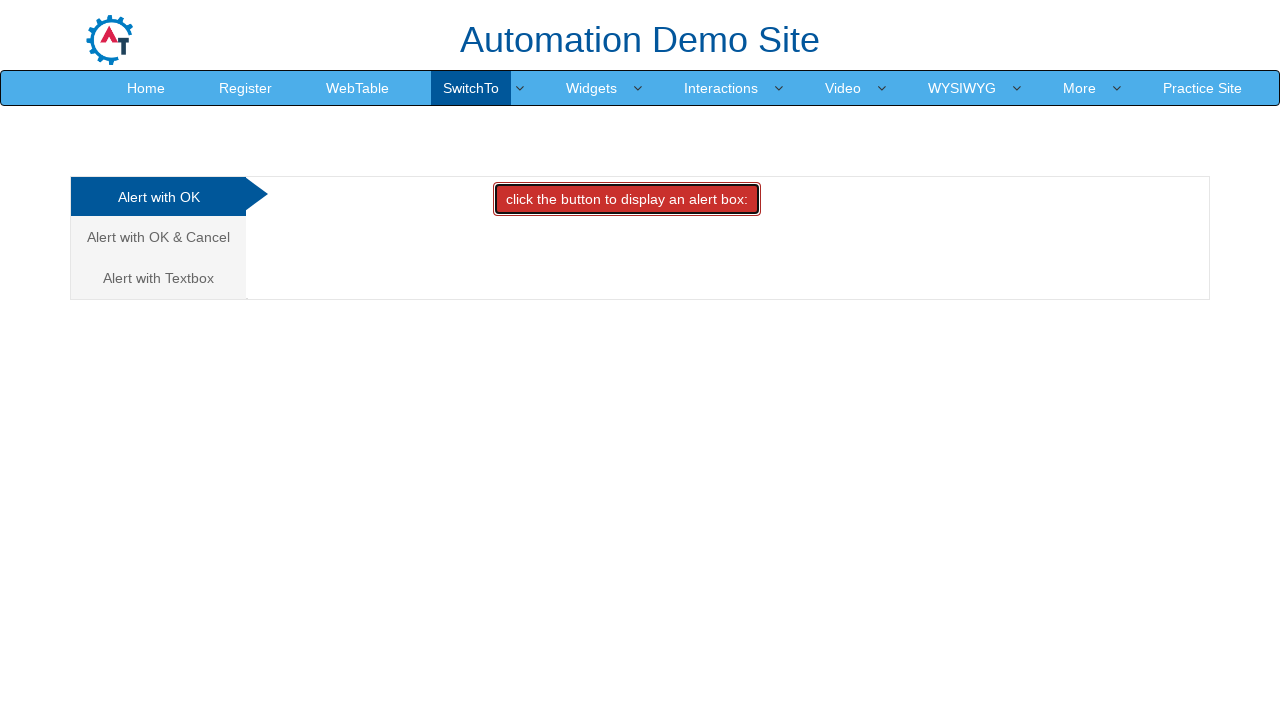

Set up dialog handler and accepted simple alert at (627, 199) on xpath=//*[@id='OKTab']/button
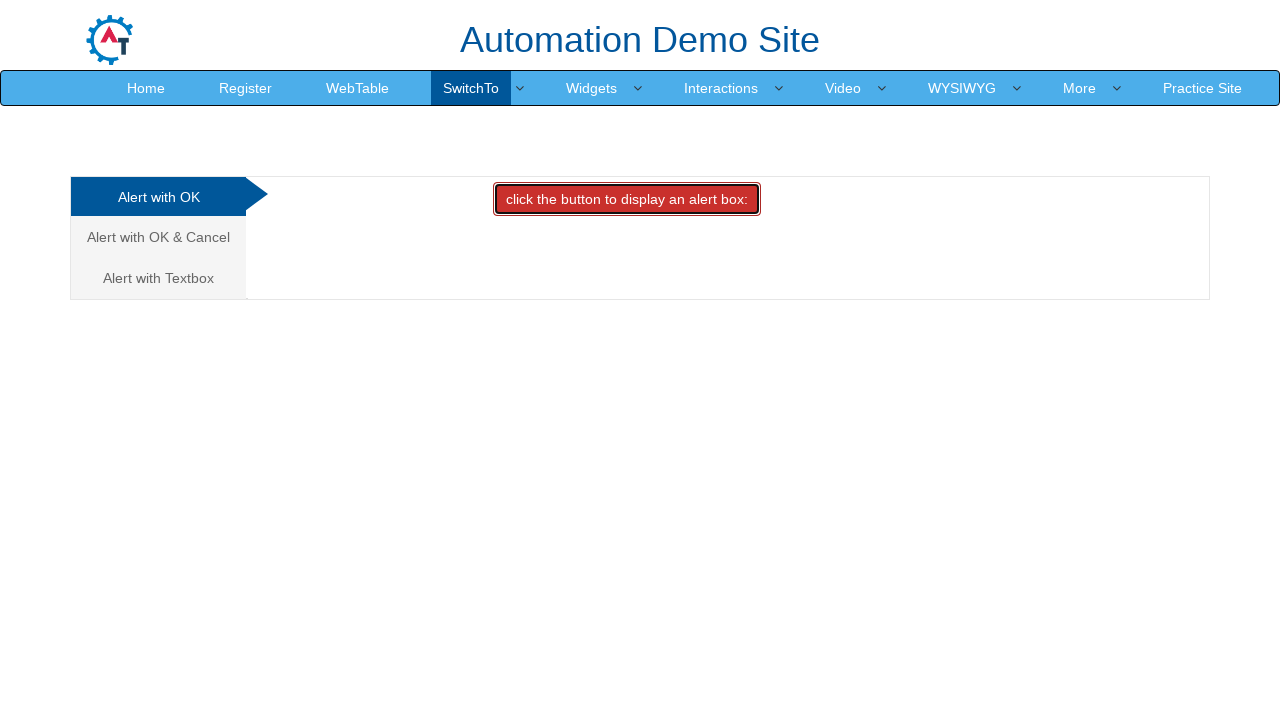

Clicked on the third alert tab (Alert with Text Box) at (158, 278) on xpath=/html/body/div[1]/div/div/div/div[1]/ul/li[3]/a
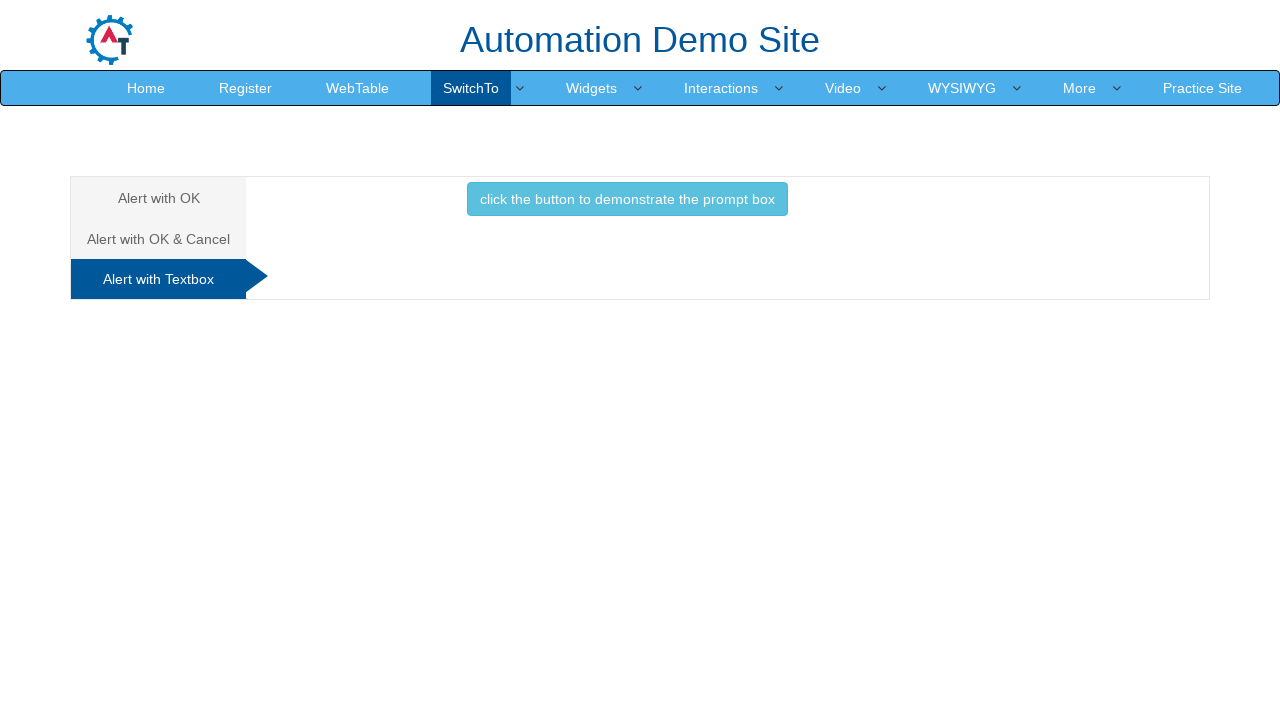

Set up dialog handler for prompt and clicked button to trigger prompt alert at (627, 199) on xpath=//*[@id='Textbox']/button
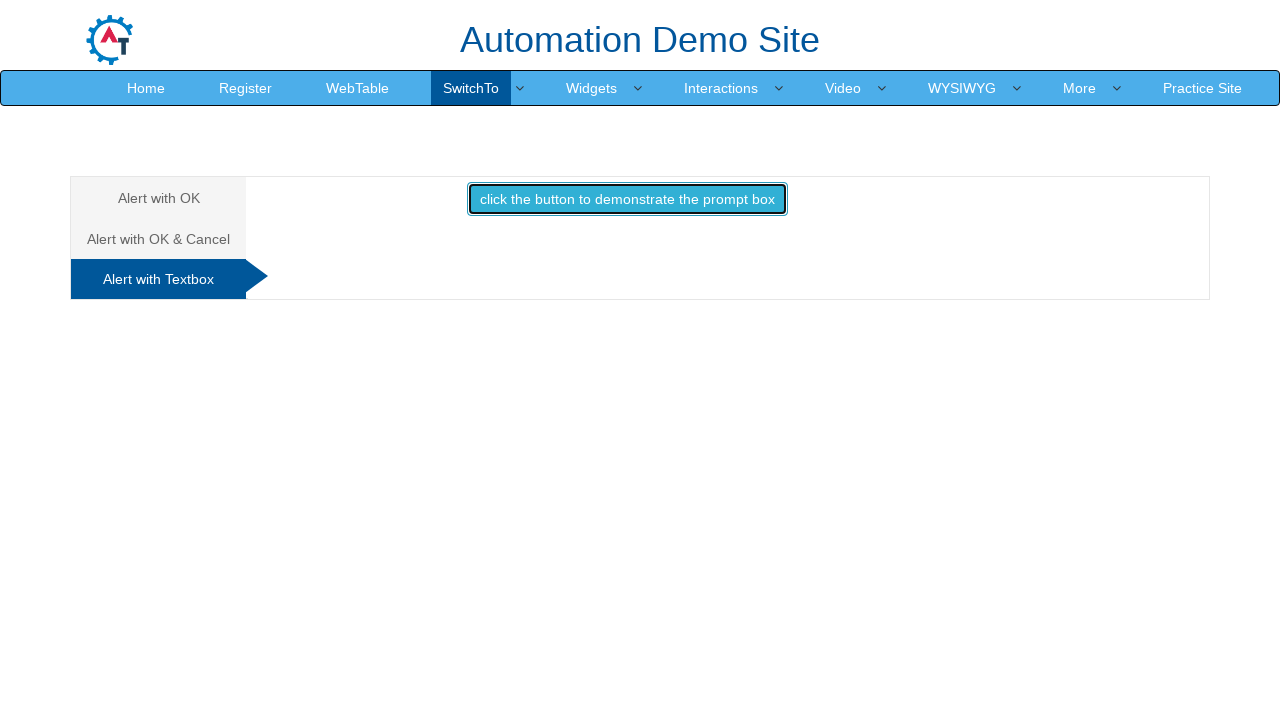

Clicked on the second alert tab (Alert with OK & Cancel) at (158, 239) on xpath=/html/body/div[1]/div/div/div/div[1]/ul/li[2]/a
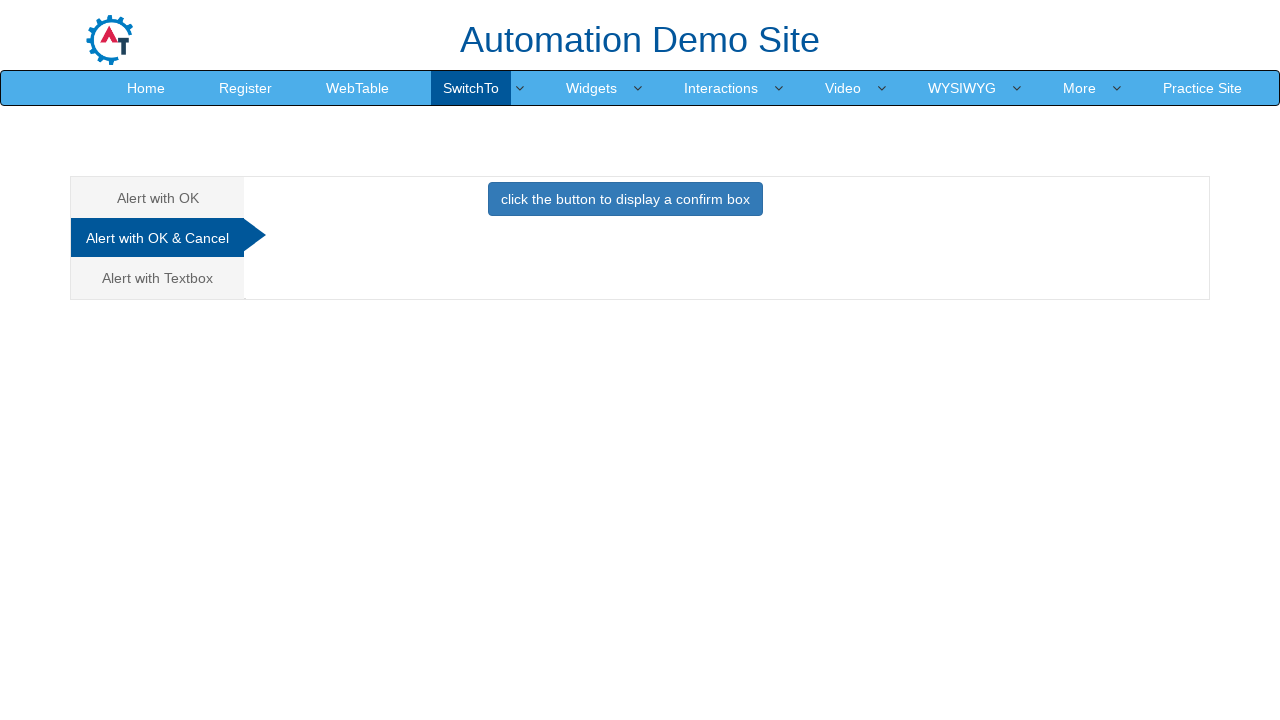

Set up dialog handler to dismiss and clicked button to trigger confirm alert at (625, 199) on xpath=//*[@id='CancelTab']/button
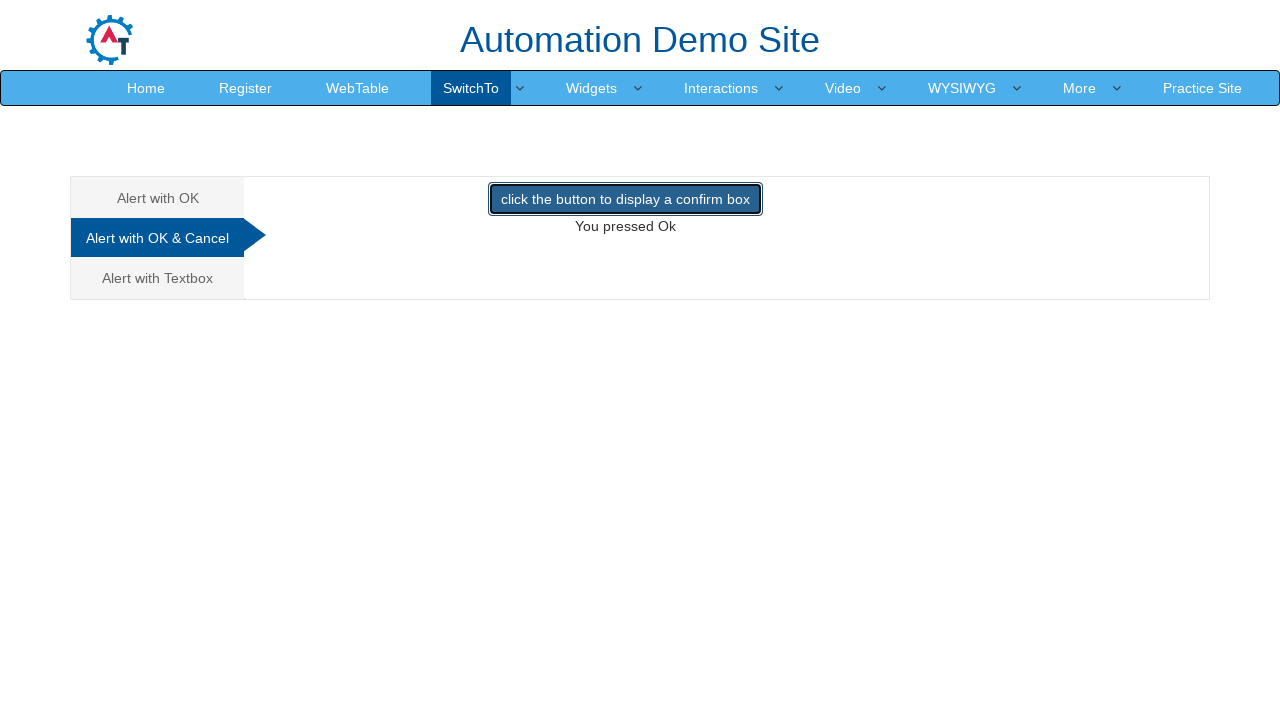

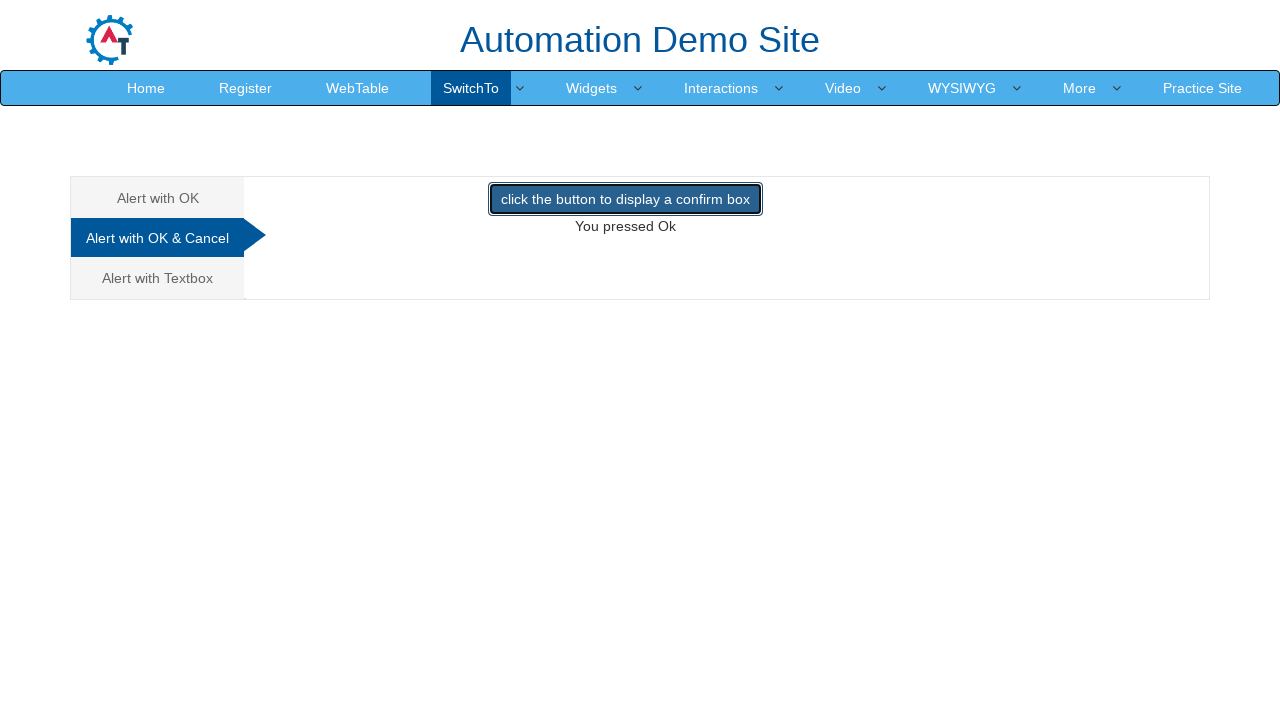